Tests a registration form by filling out personal information fields (name, address, email, phone), selecting radio buttons, checkboxes, dropdowns for skills/country/date of birth, entering passwords, and submitting the form.

Starting URL: https://demo.automationtesting.in/Register.html

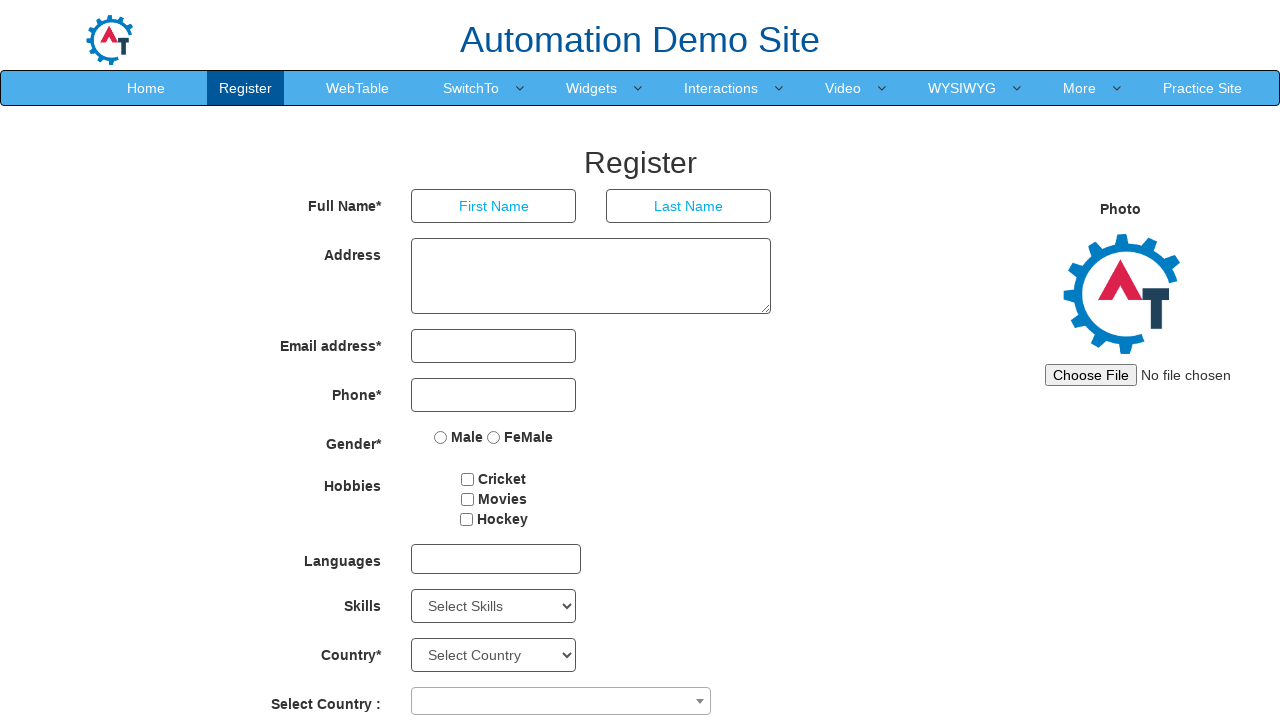

Filled first name field with 'Sharath' on input[placeholder='First Name']
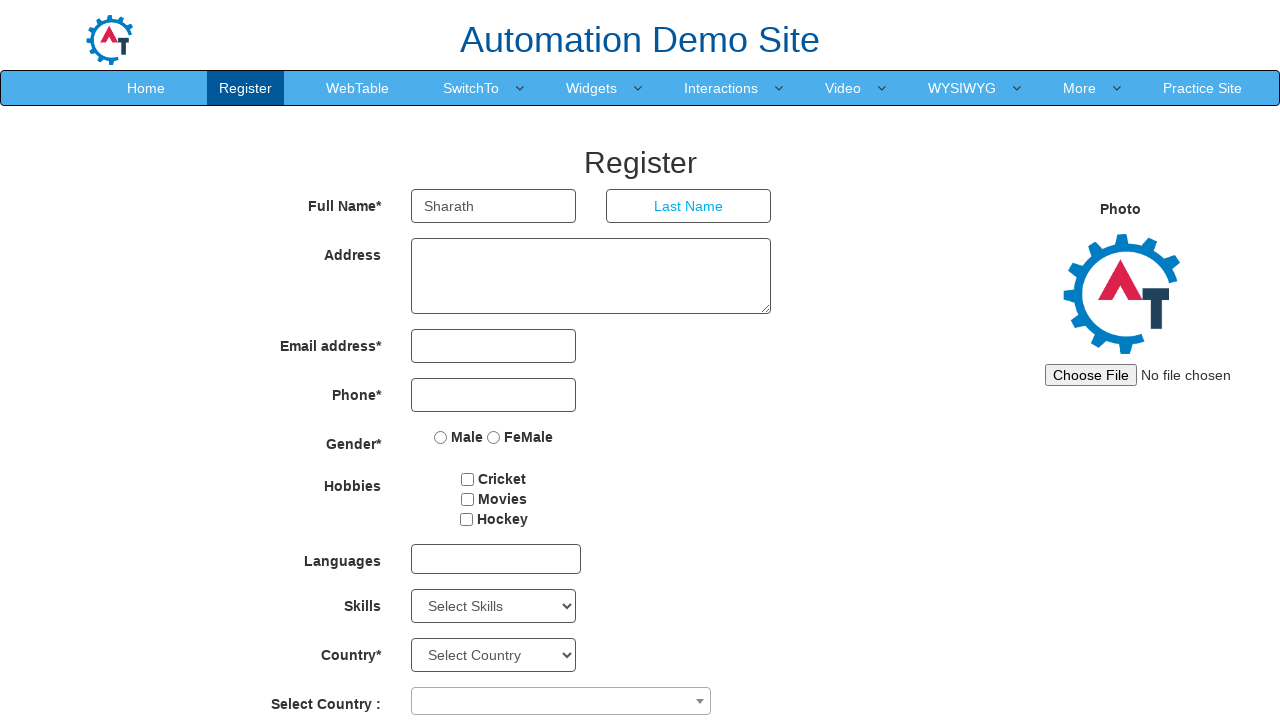

Filled last name field with 'kumar' on input[placeholder='Last Name']
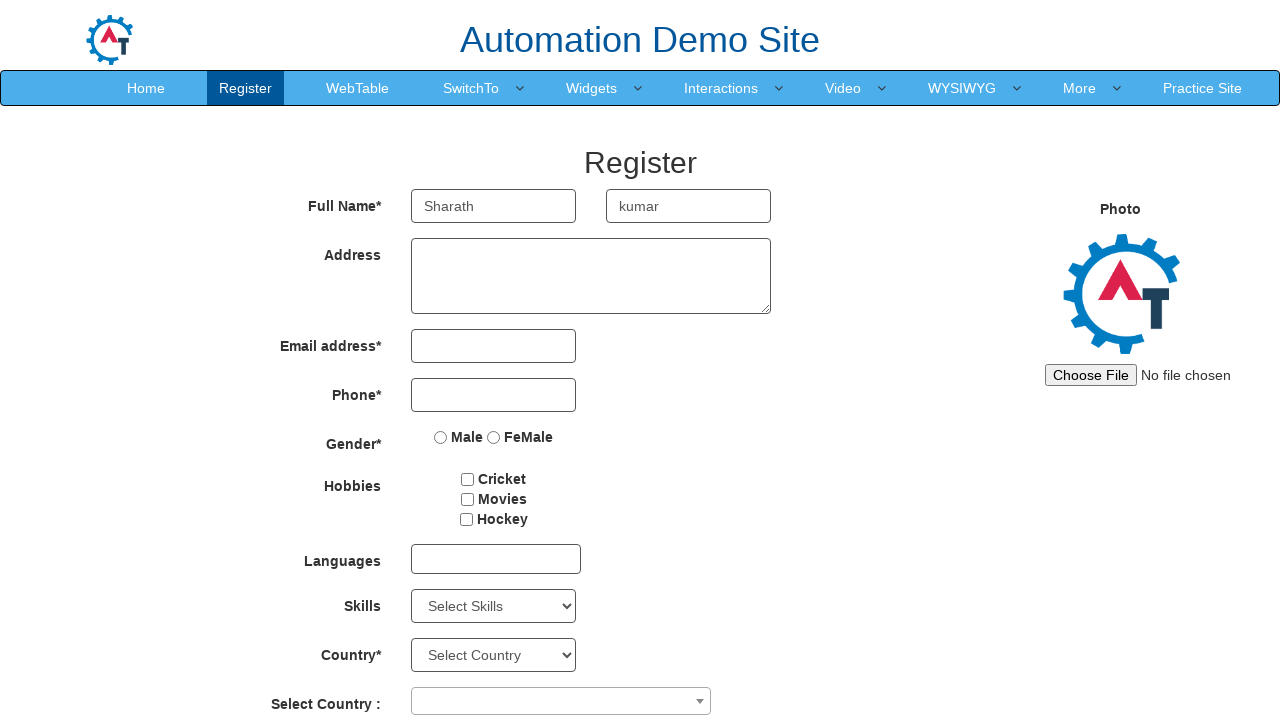

Filled address field with 'chennai' on textarea[ng-model='Adress']
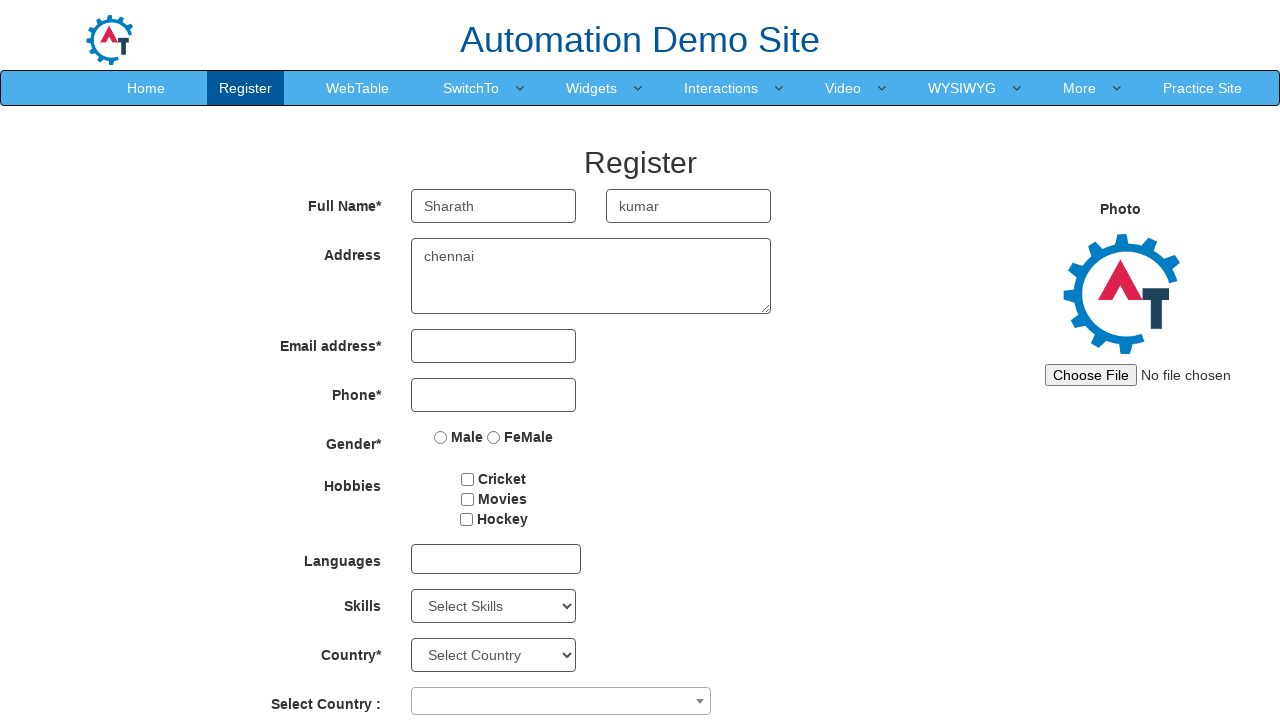

Filled email field with 'testuser47@test.com' on input[type='email']
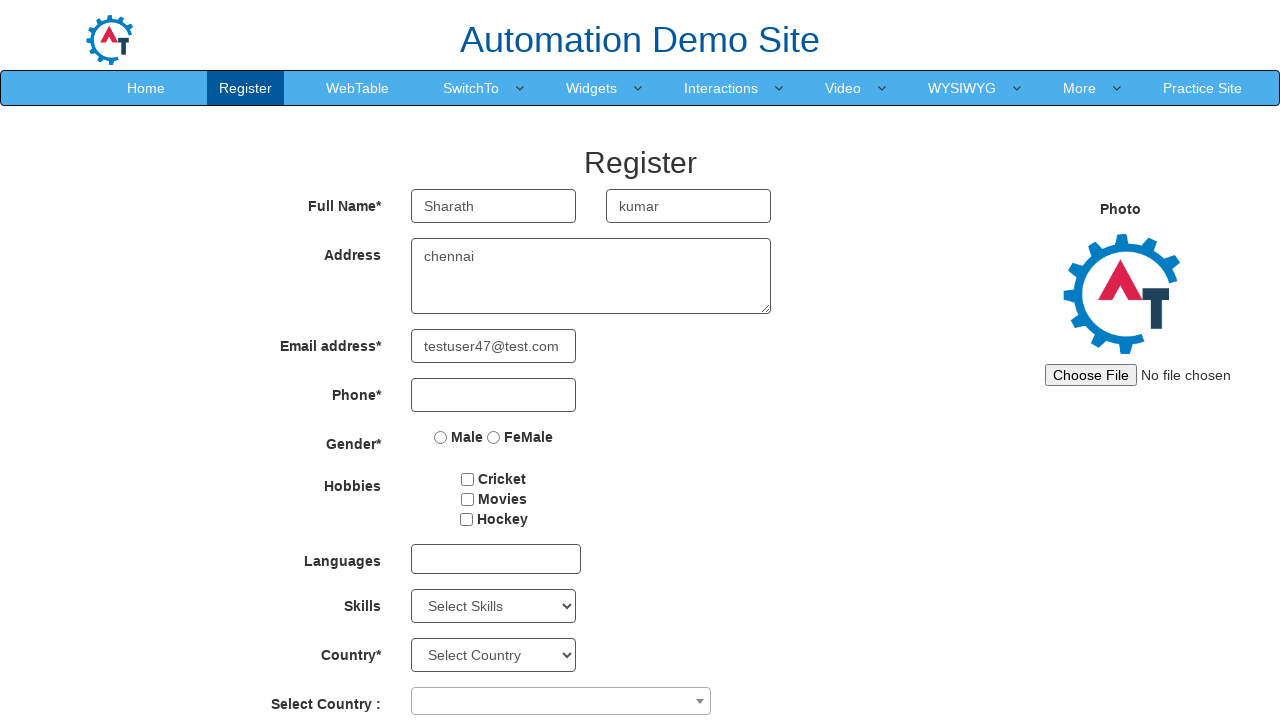

Filled phone number field with '1234567890' on input[type='tel']
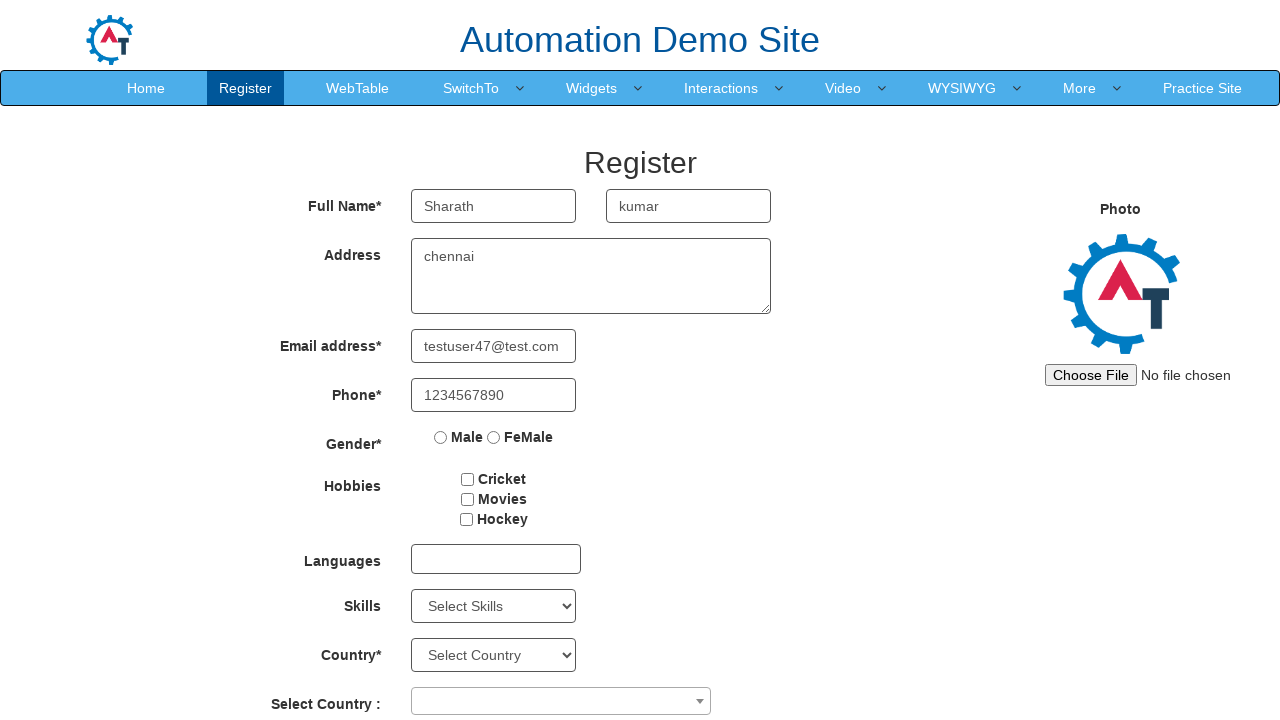

Selected 'Male' gender radio button at (441, 437) on input[value='Male']
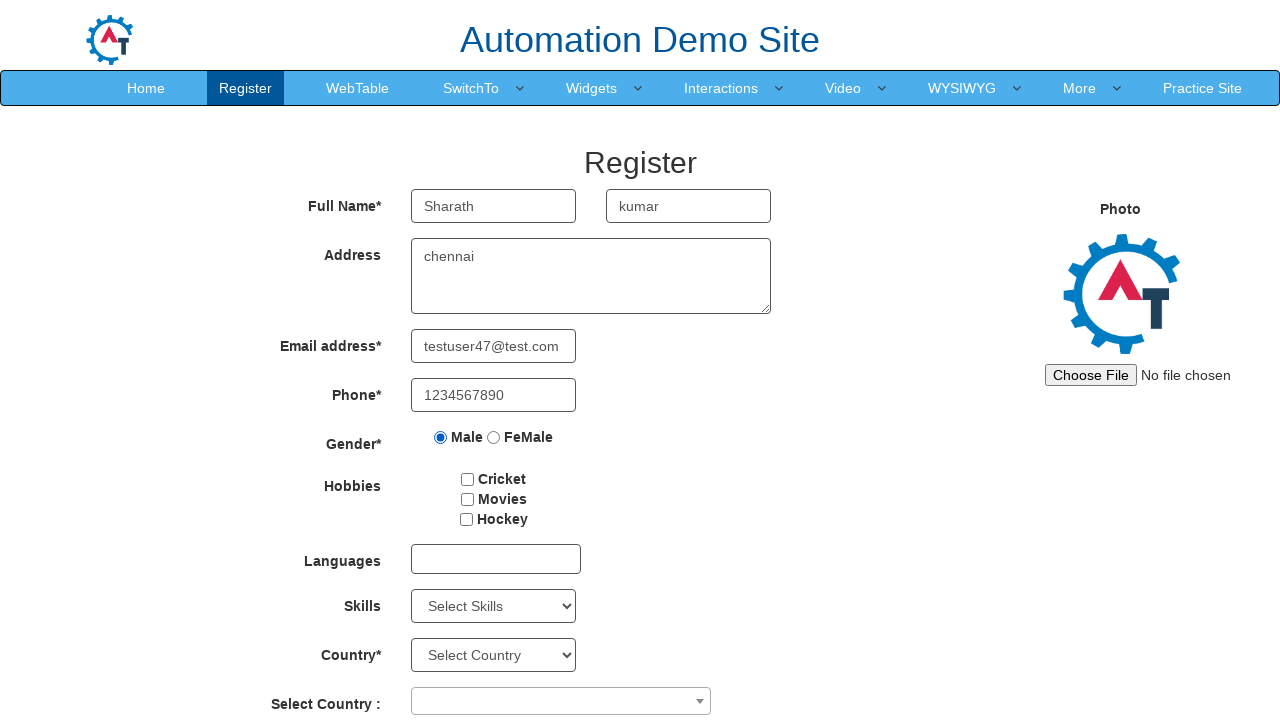

Selected 'Cricket' hobby checkbox at (466, 519) on #checkbox3
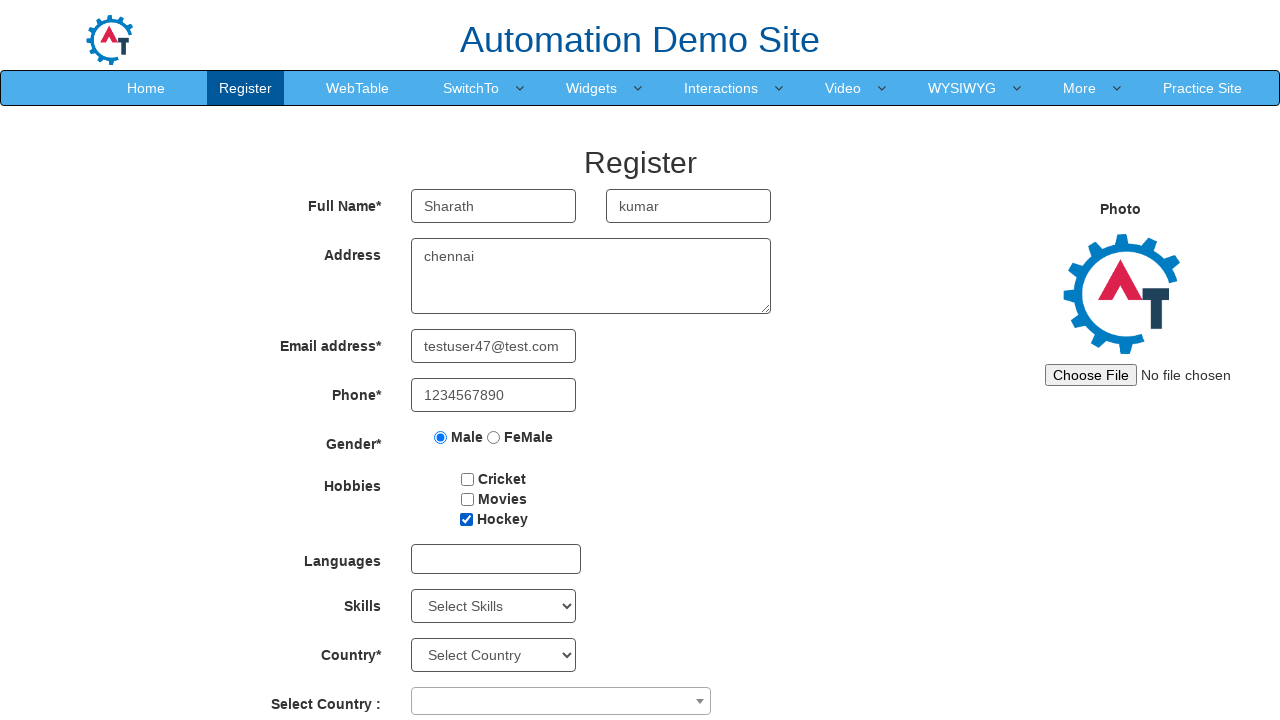

Selected skill from dropdown (index 4) on #Skills
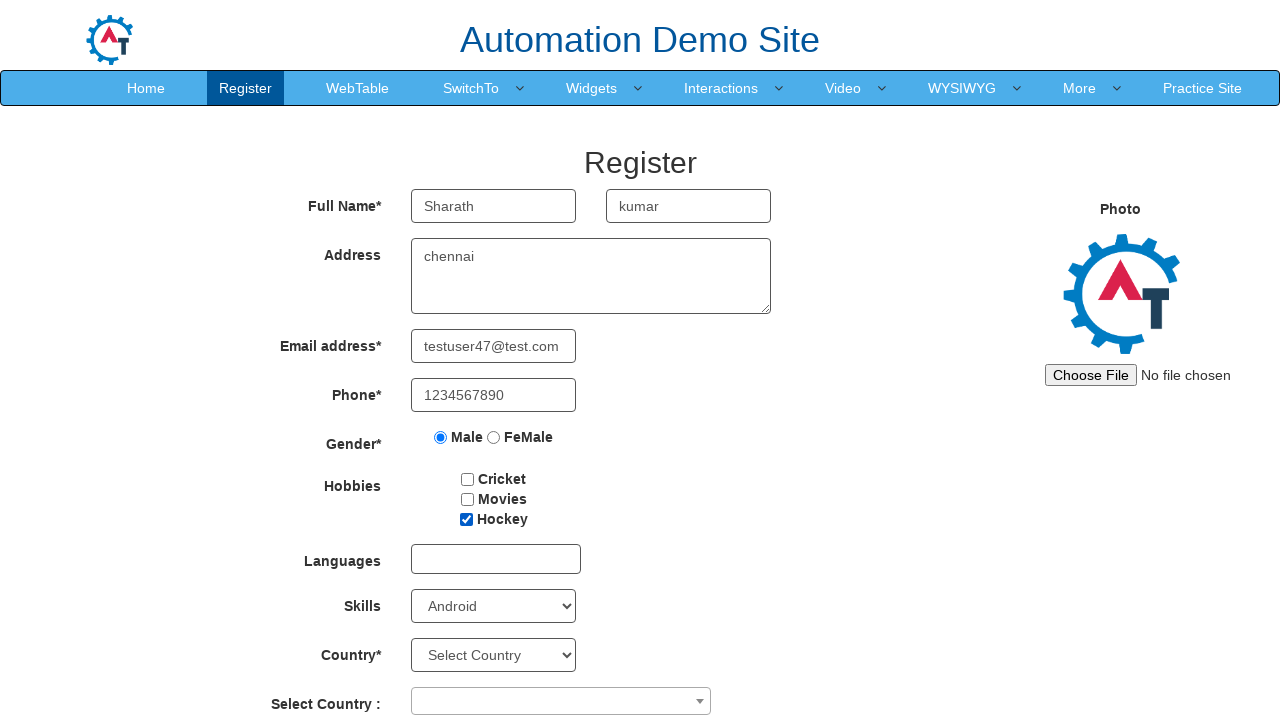

Waited 1000ms for page to stabilize
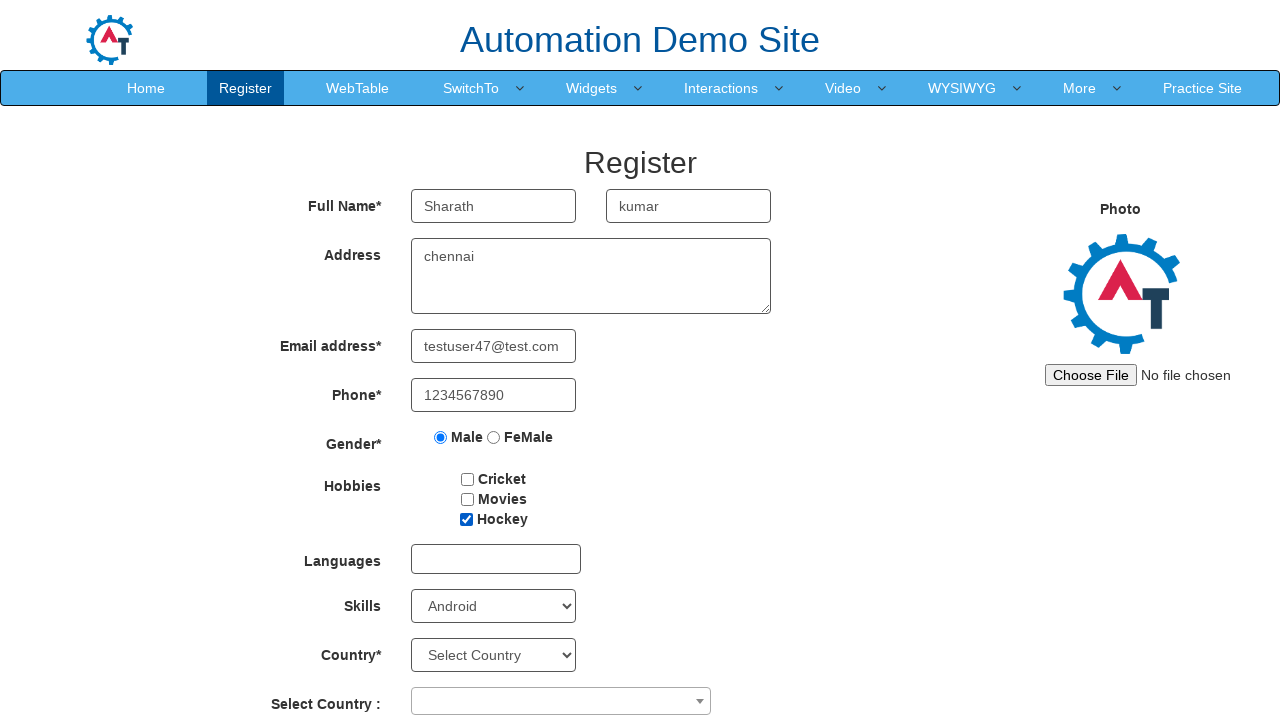

Selected year of birth from dropdown (index 4) on #yearbox
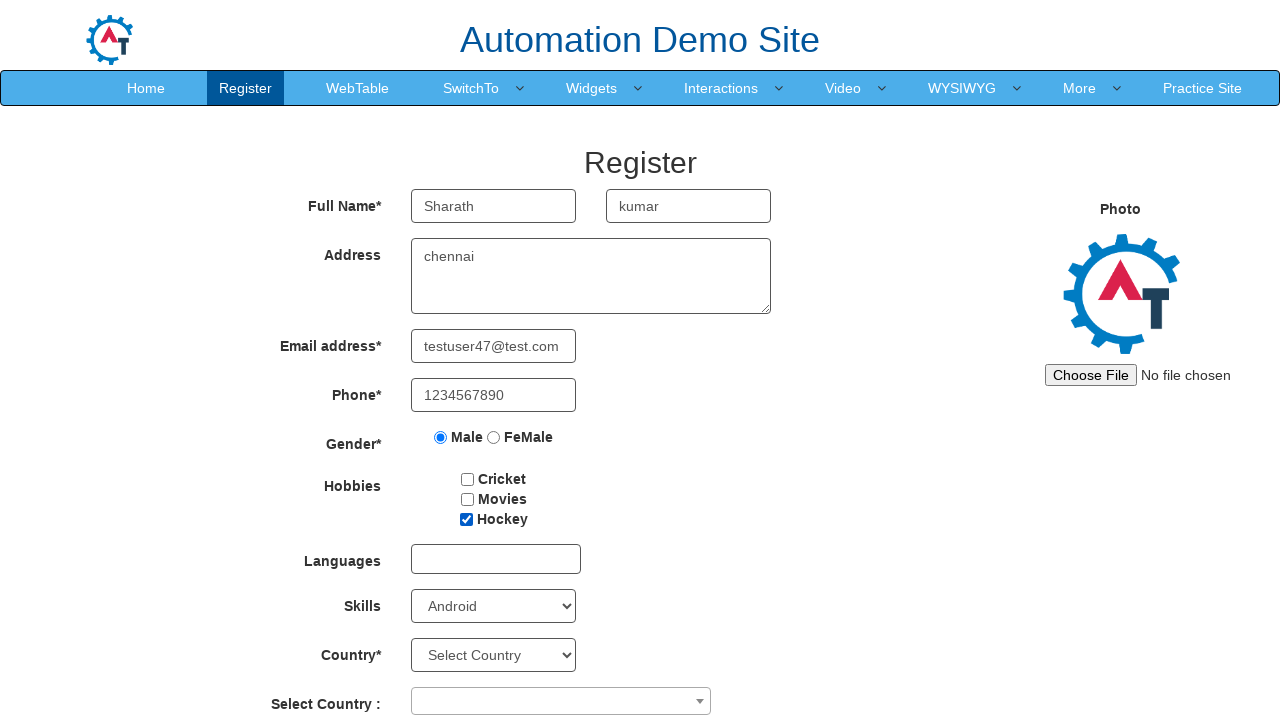

Selected month of birth from dropdown (index 4) on select[ng-model='monthbox']
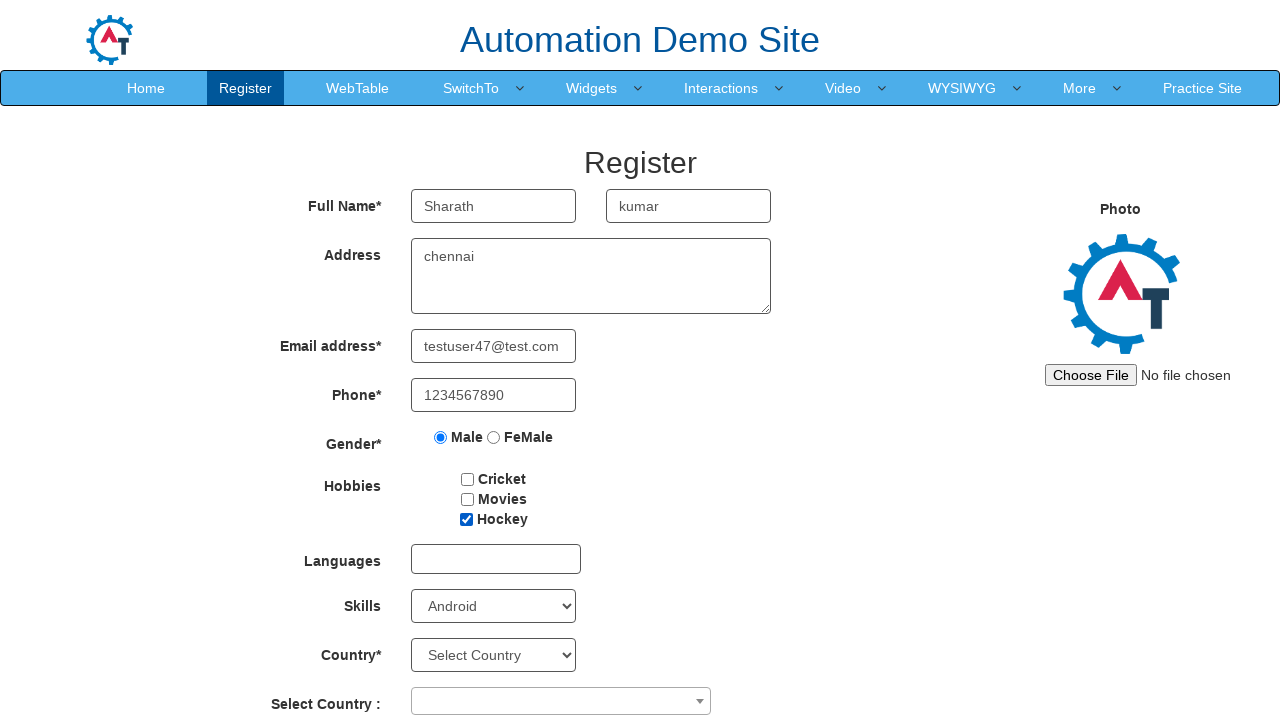

Selected day of birth from dropdown (index 4) on #daybox
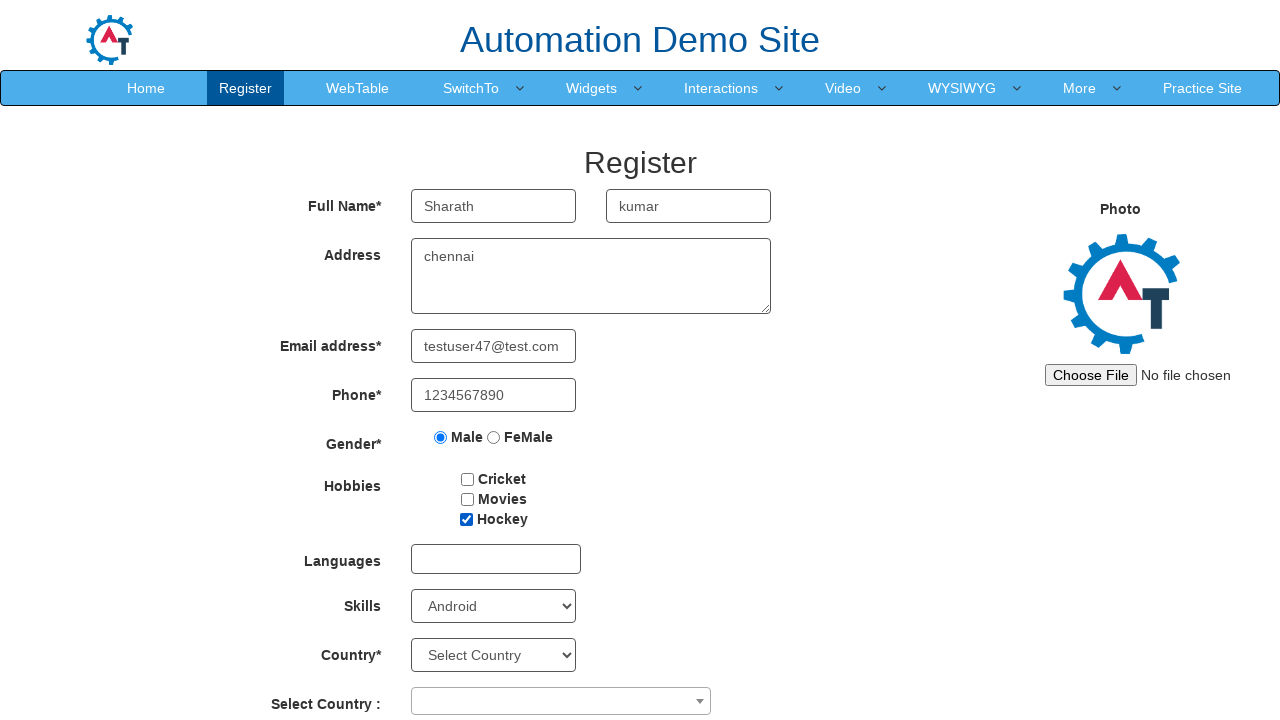

Filled password field with 'Sharath@123' on #firstpassword
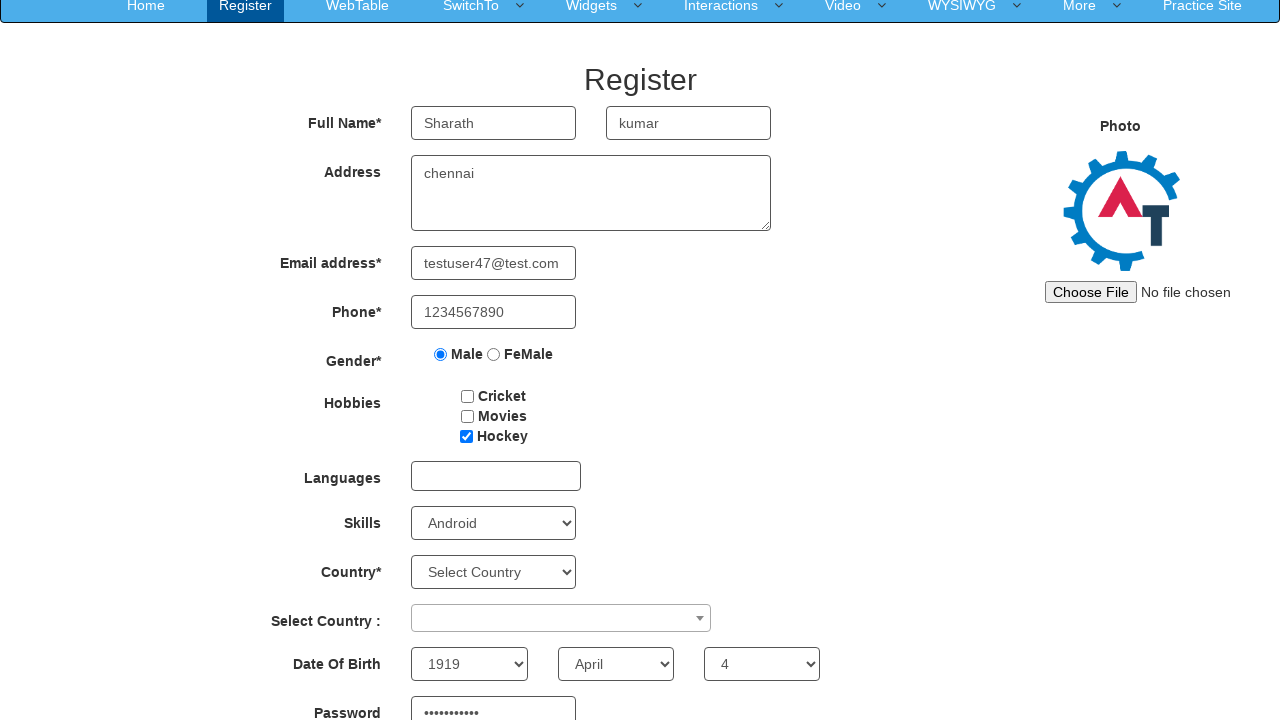

Filled confirm password field with 'Sharath@123' on #secondpassword
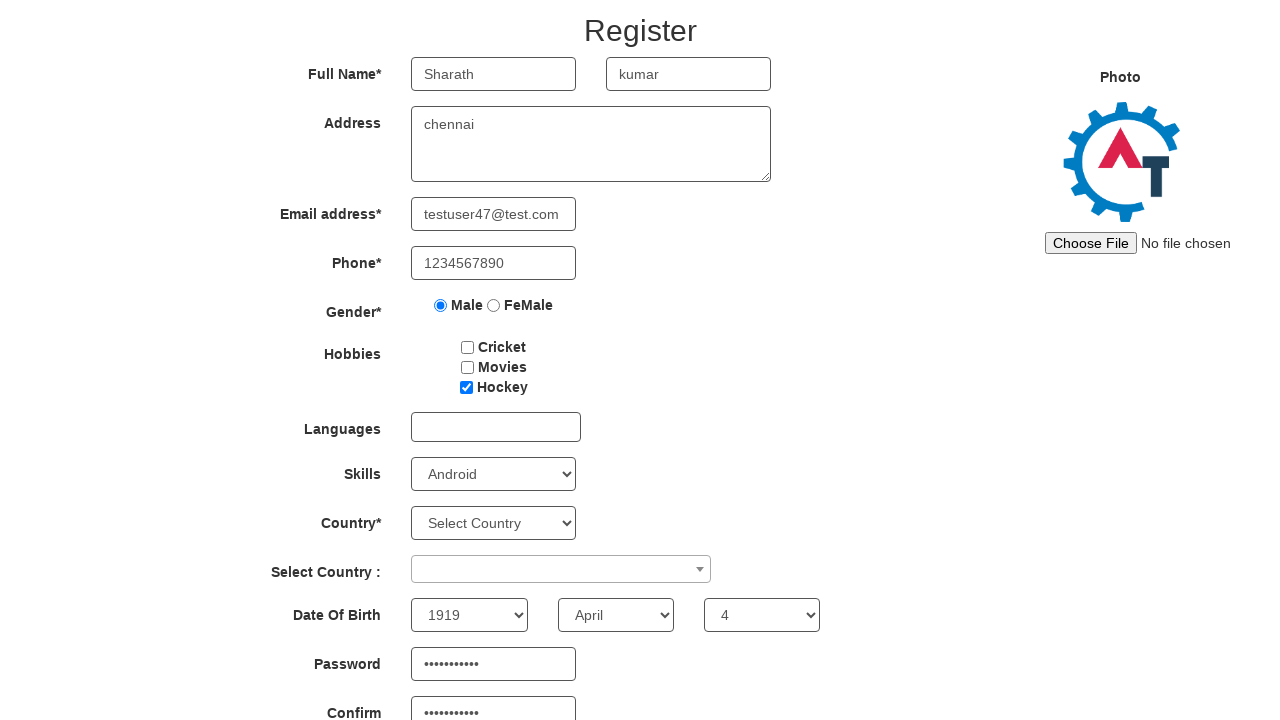

Clicked submit button to submit the registration form at (572, 623) on #submitbtn
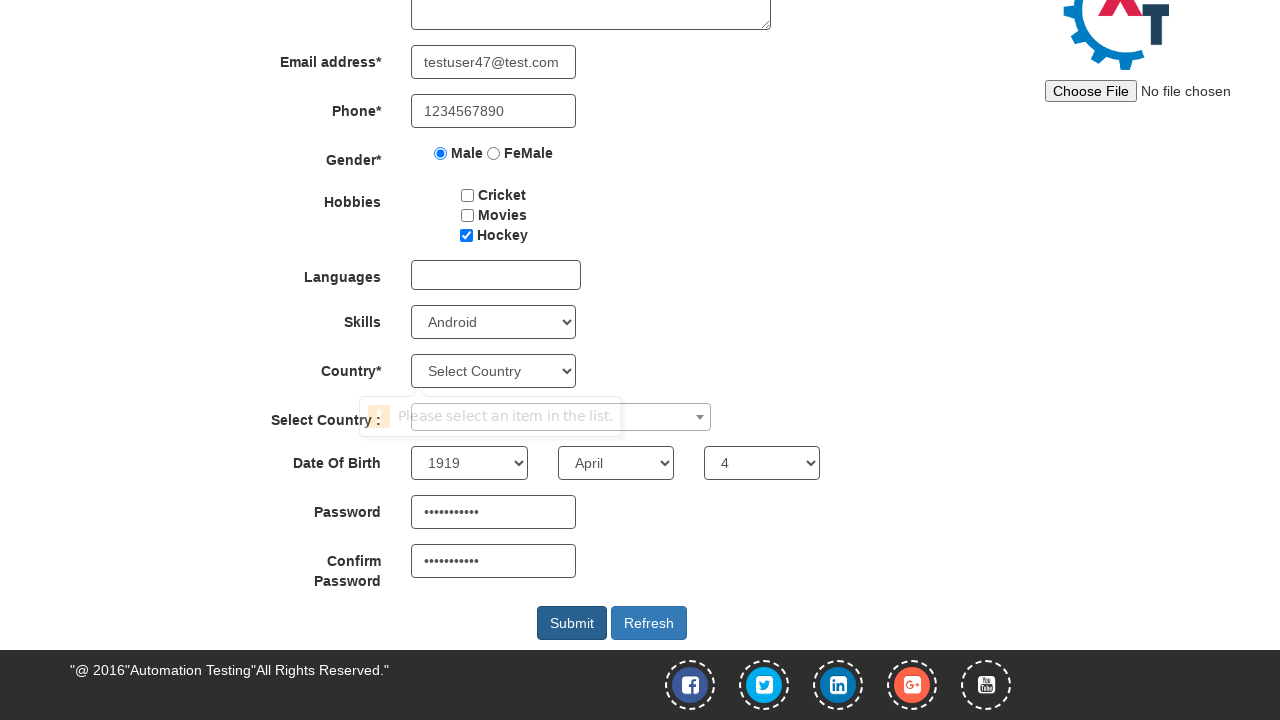

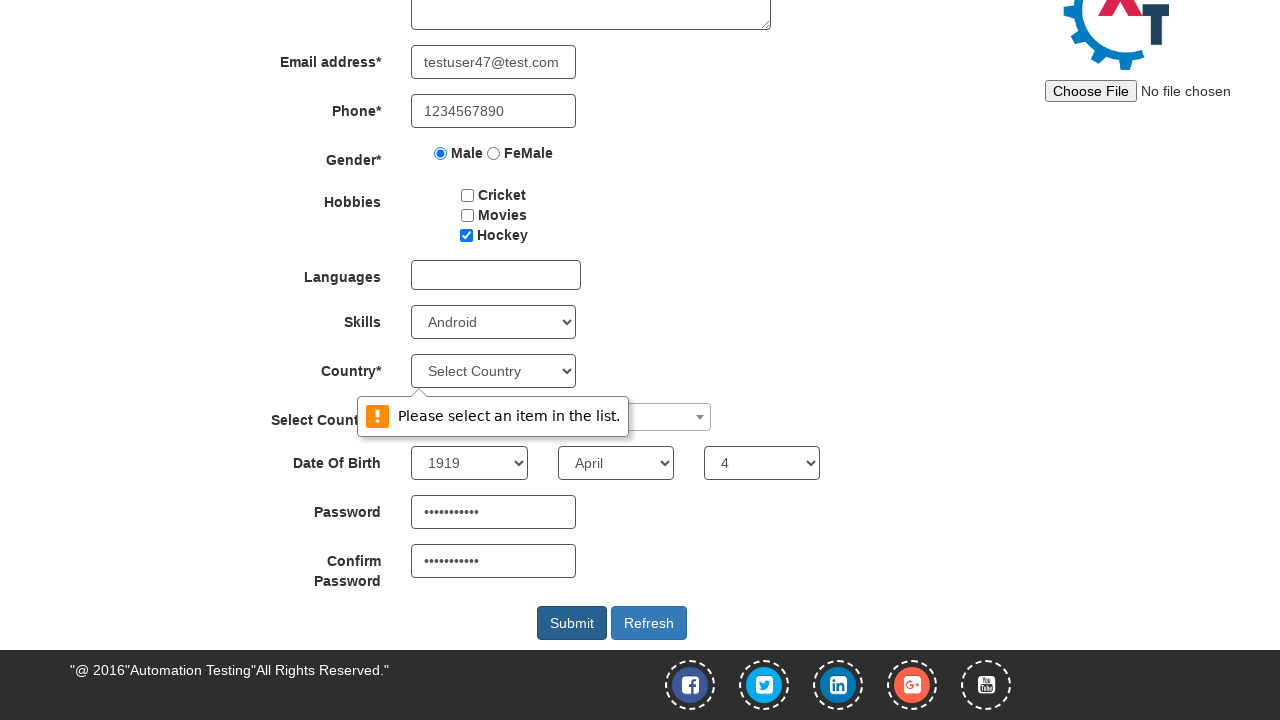